Tests dynamic loading functionality by clicking Start button and waiting for Hello World text to appear using visibility check

Starting URL: https://the-internet.herokuapp.com/dynamic_loading/1

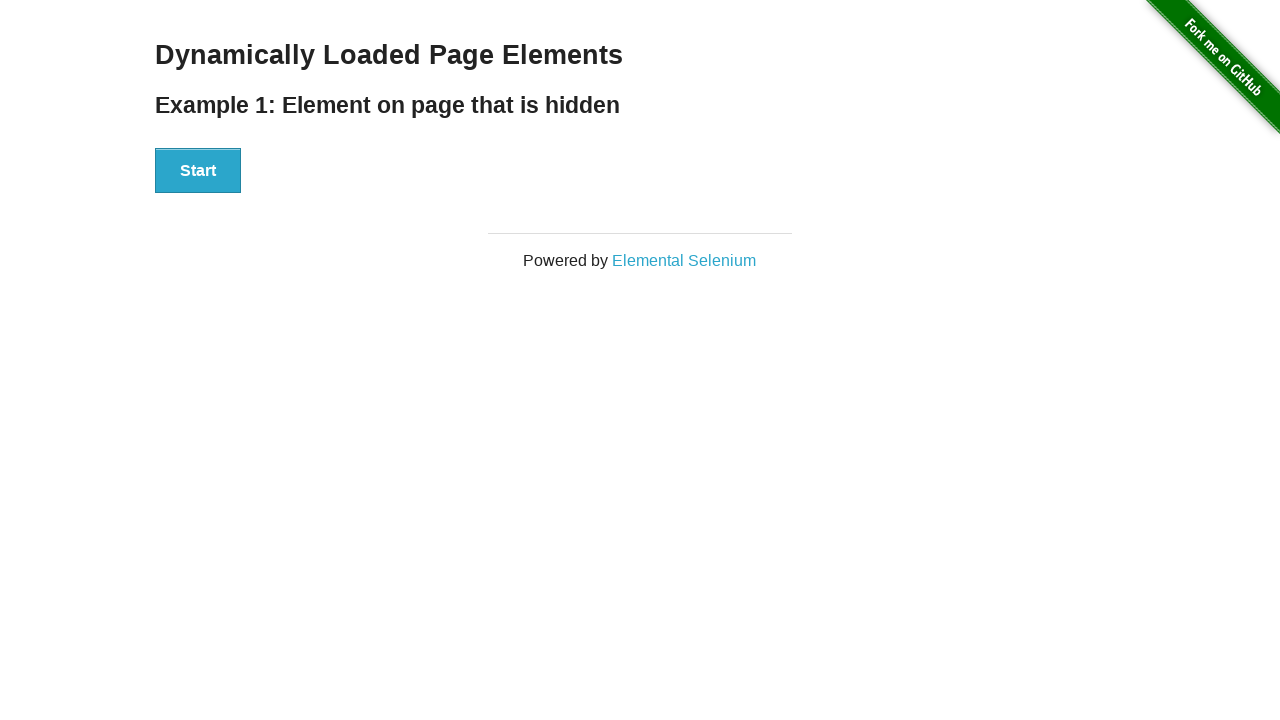

Clicked Start button to initiate dynamic loading at (198, 171) on xpath=//button
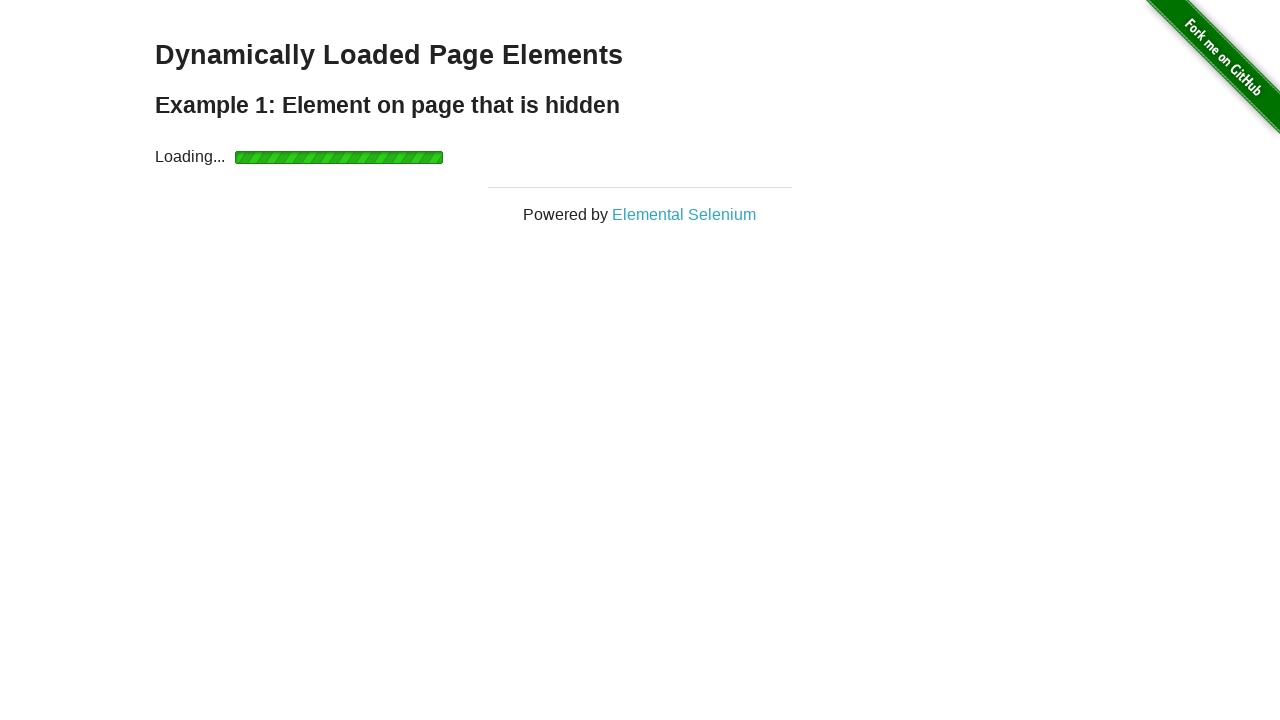

Waited for Hello World text to become visible
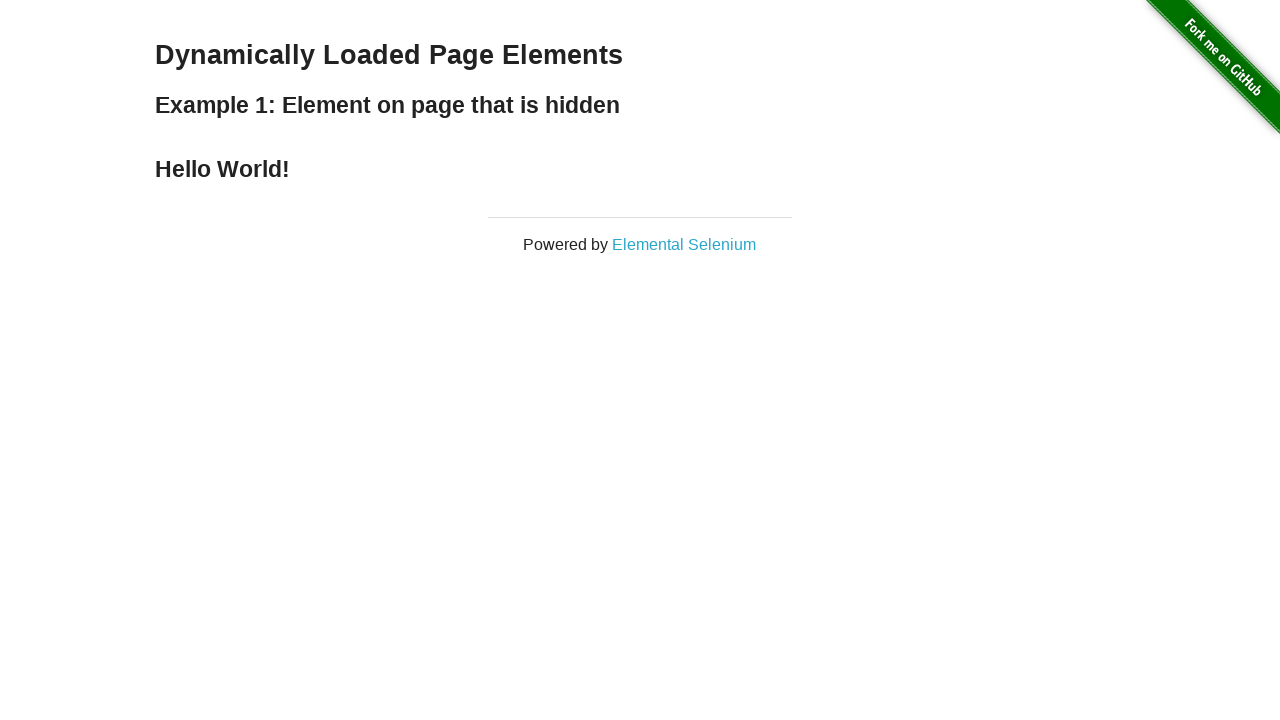

Located Hello World text element
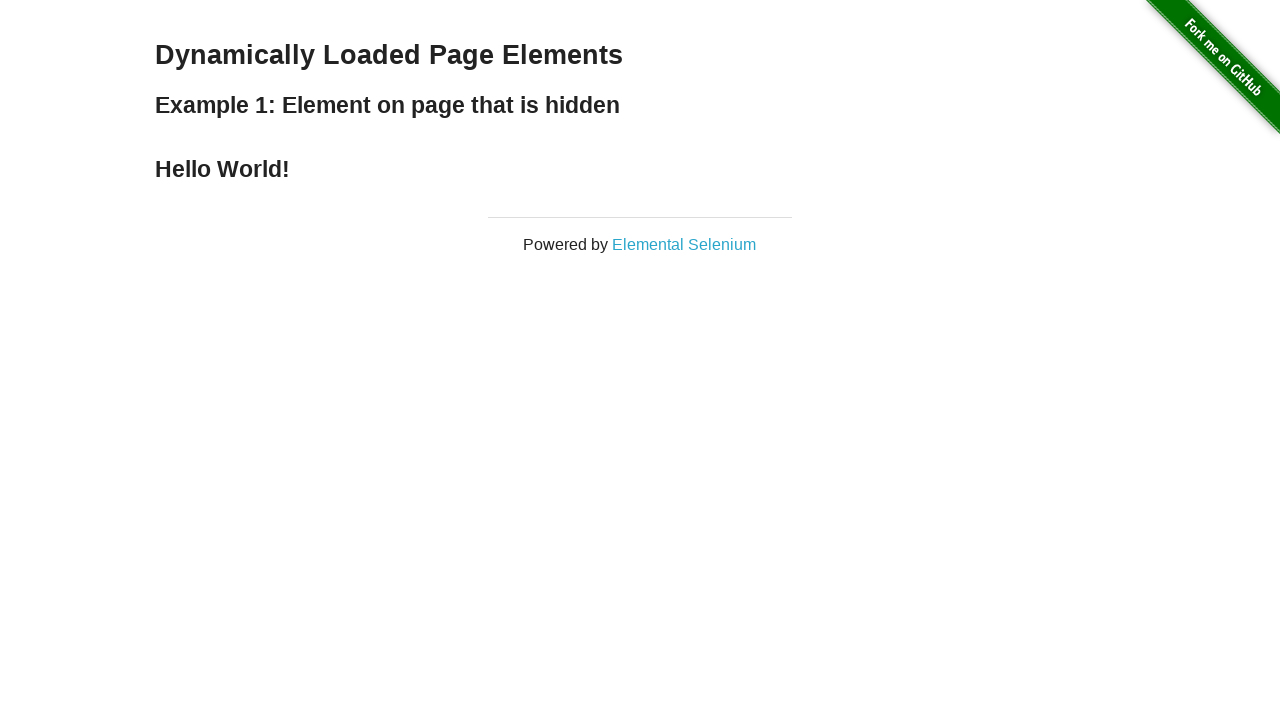

Verified Hello World text content matches expected value
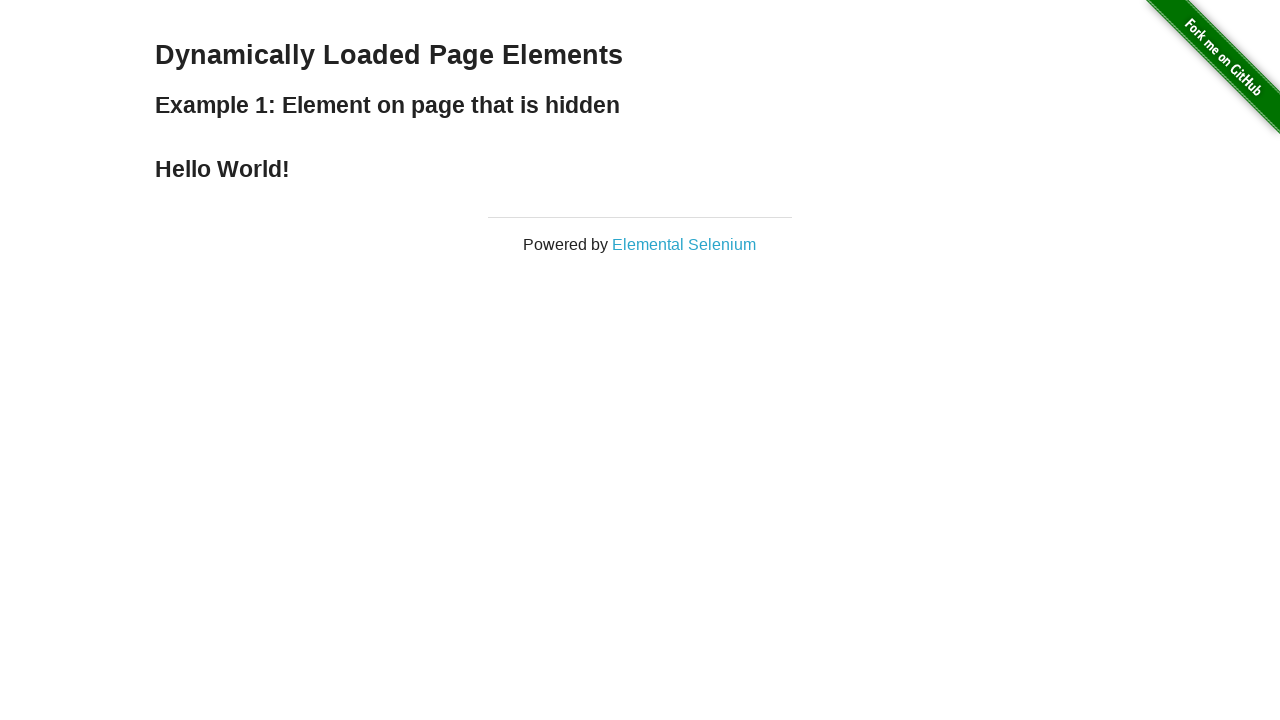

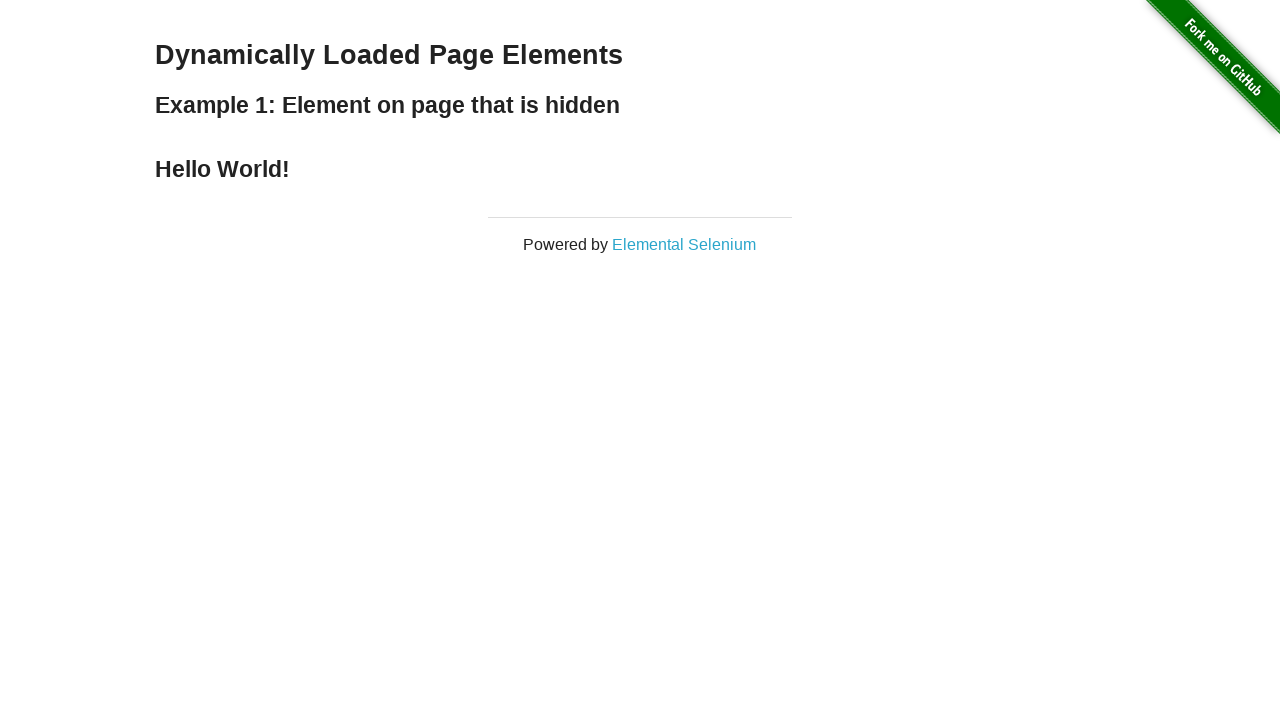